Tests double-click functionality by performing a double-click action on a section title element

Starting URL: https://anhtester.com/

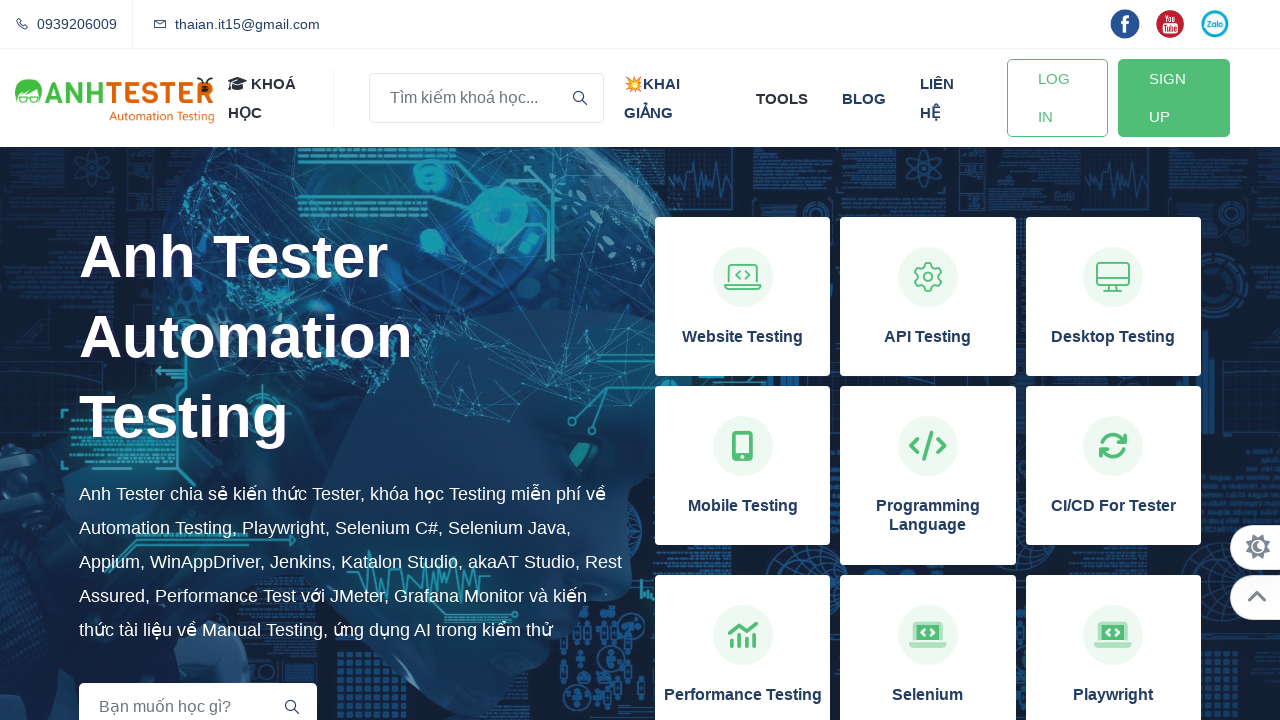

Waited for section title element to be visible
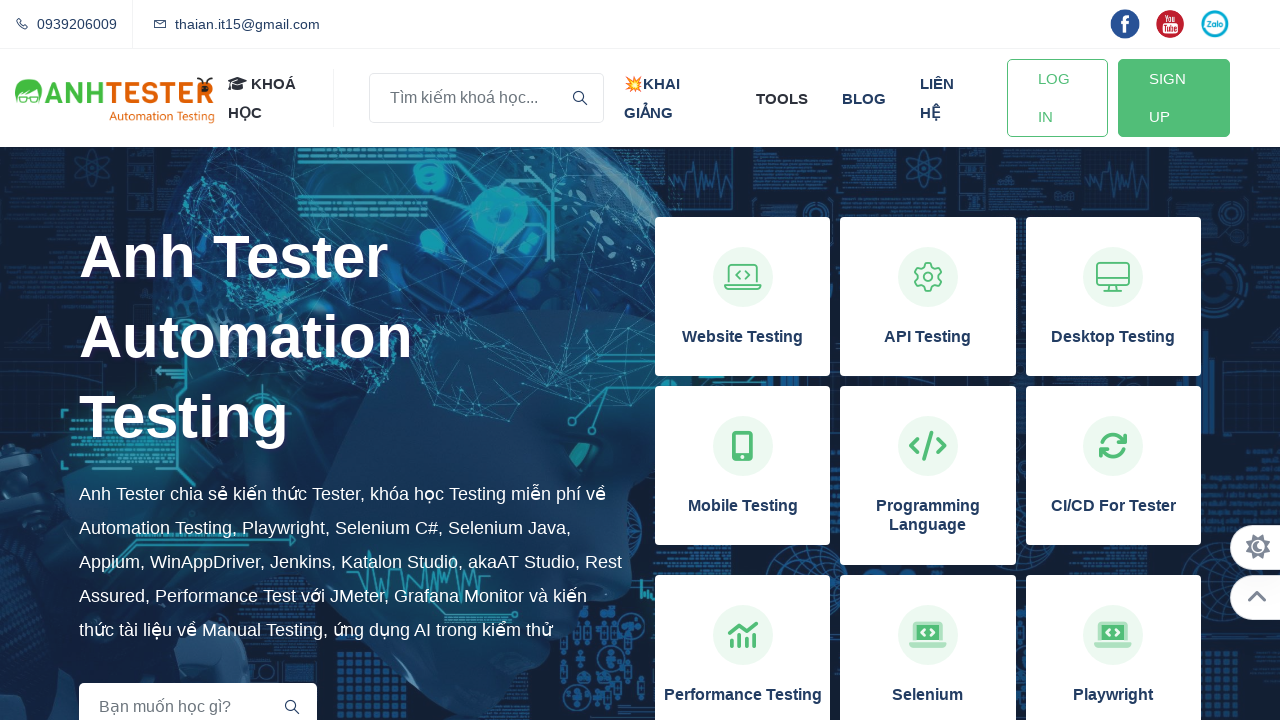

Performed double-click action on section title element at (352, 337) on (//h2[@class='section__title'])[1]
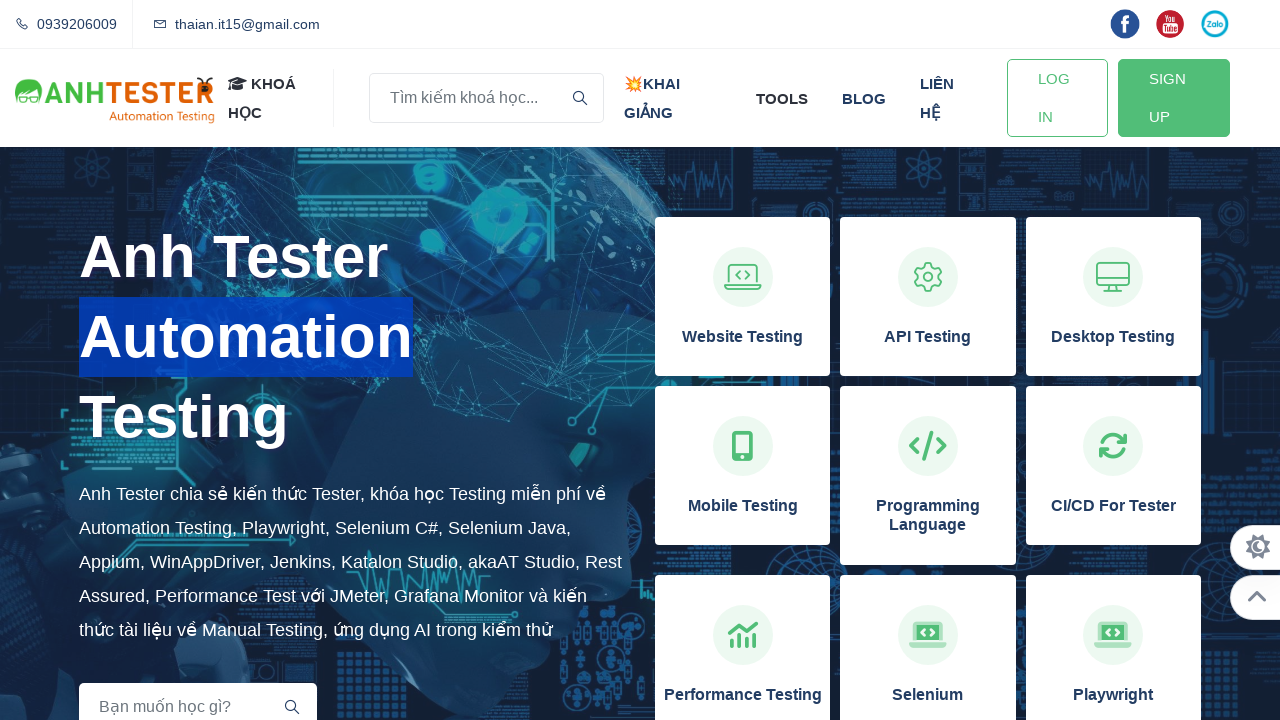

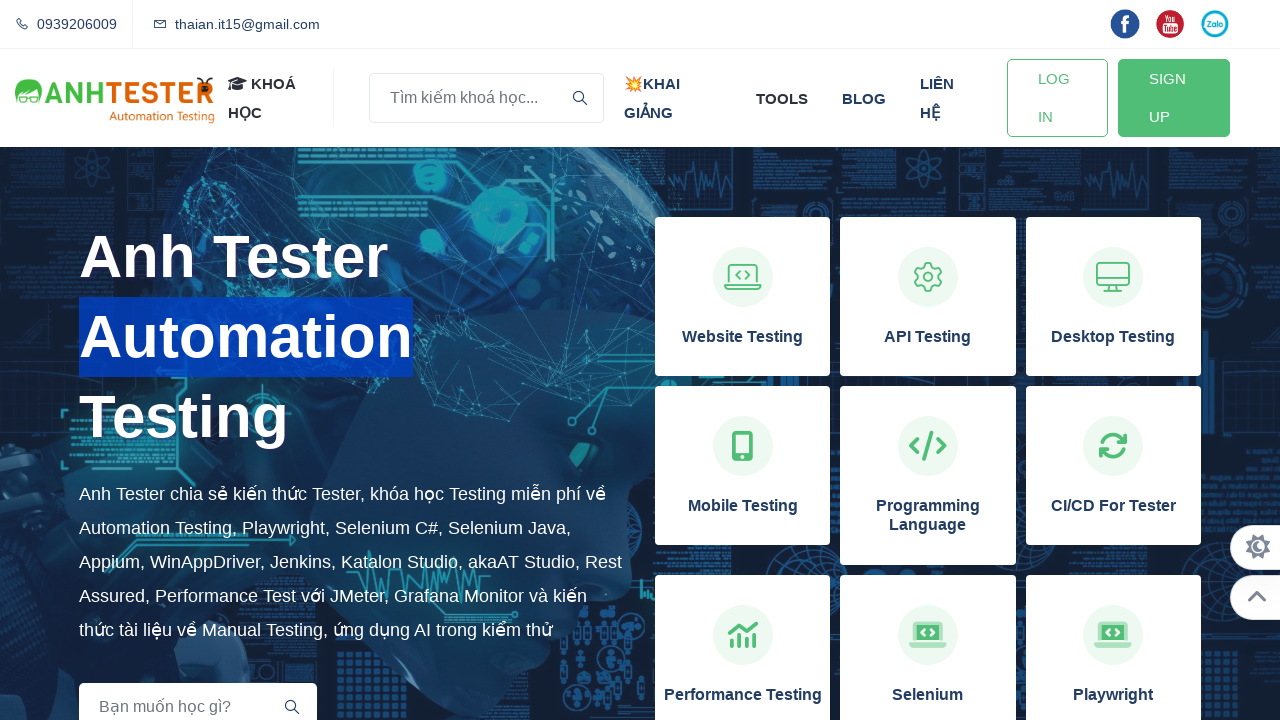